Tests clicking the Radio Button menu and selecting the Yes radio button, then verifying the success message

Starting URL: https://demoqa.com/elements

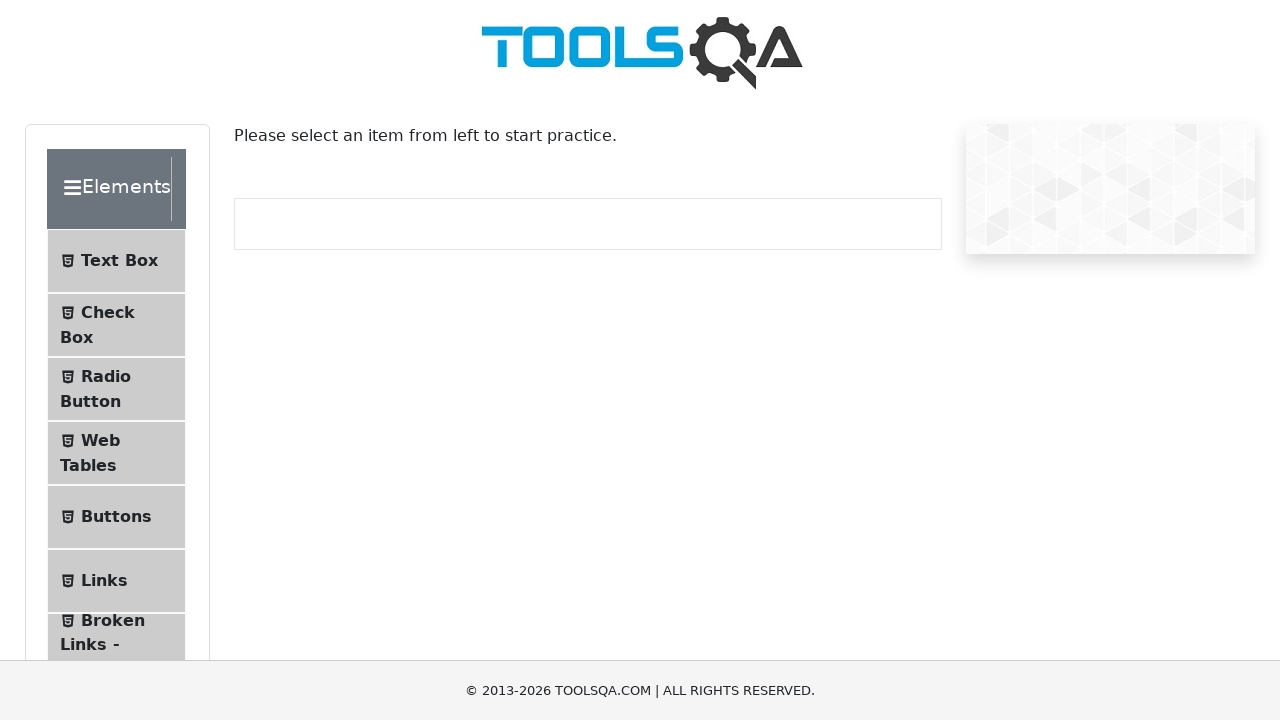

Clicked Radio Button menu item at (116, 389) on xpath=//span[text()='Radio Button']/..
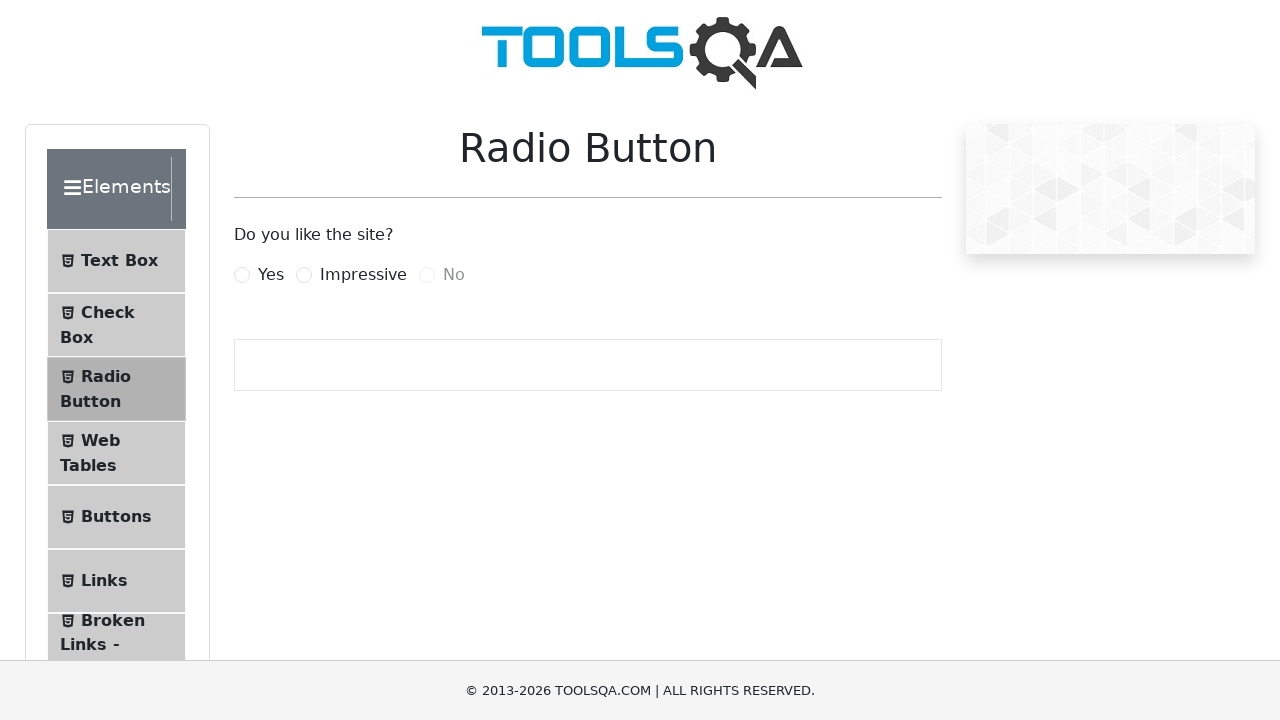

Clicked Yes radio button at (271, 275) on xpath=//input[@id='yesRadio']/following-sibling::label
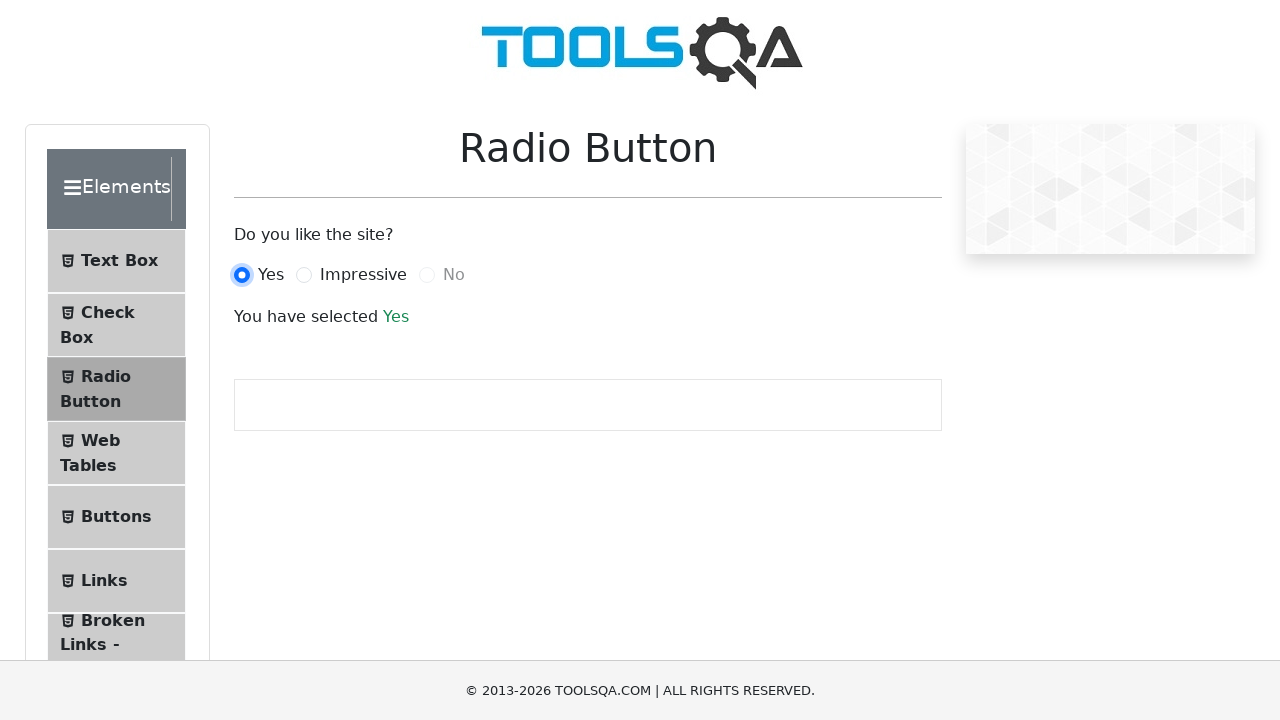

Verified success message displays 'Yes'
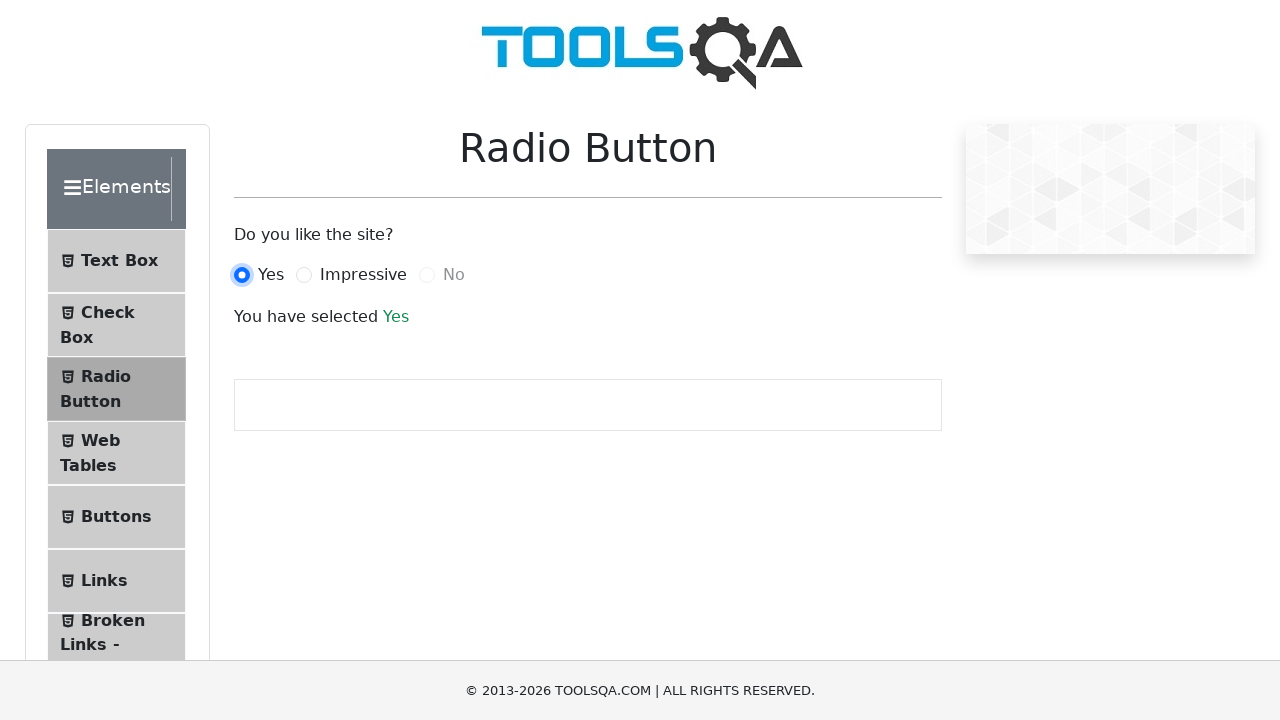

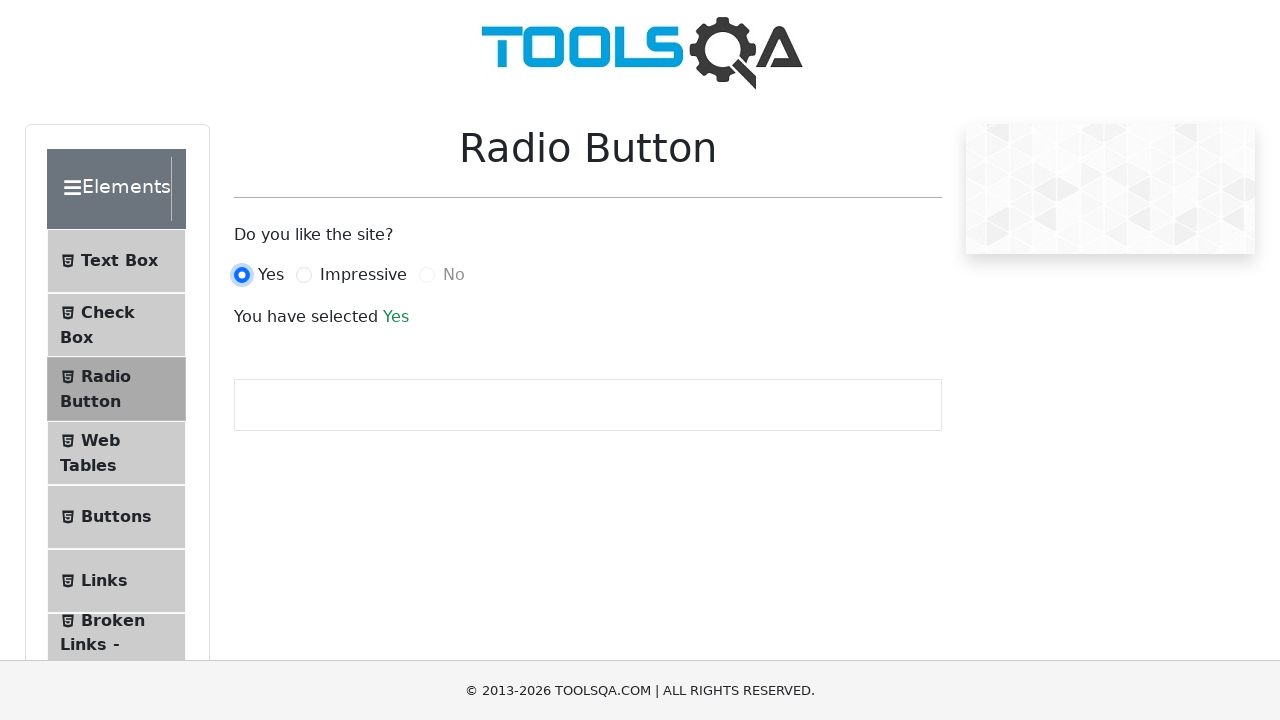